Navigates to Text Box page and verifies that the "Permanent Address" label is visible.

Starting URL: https://demoqa.com/elements

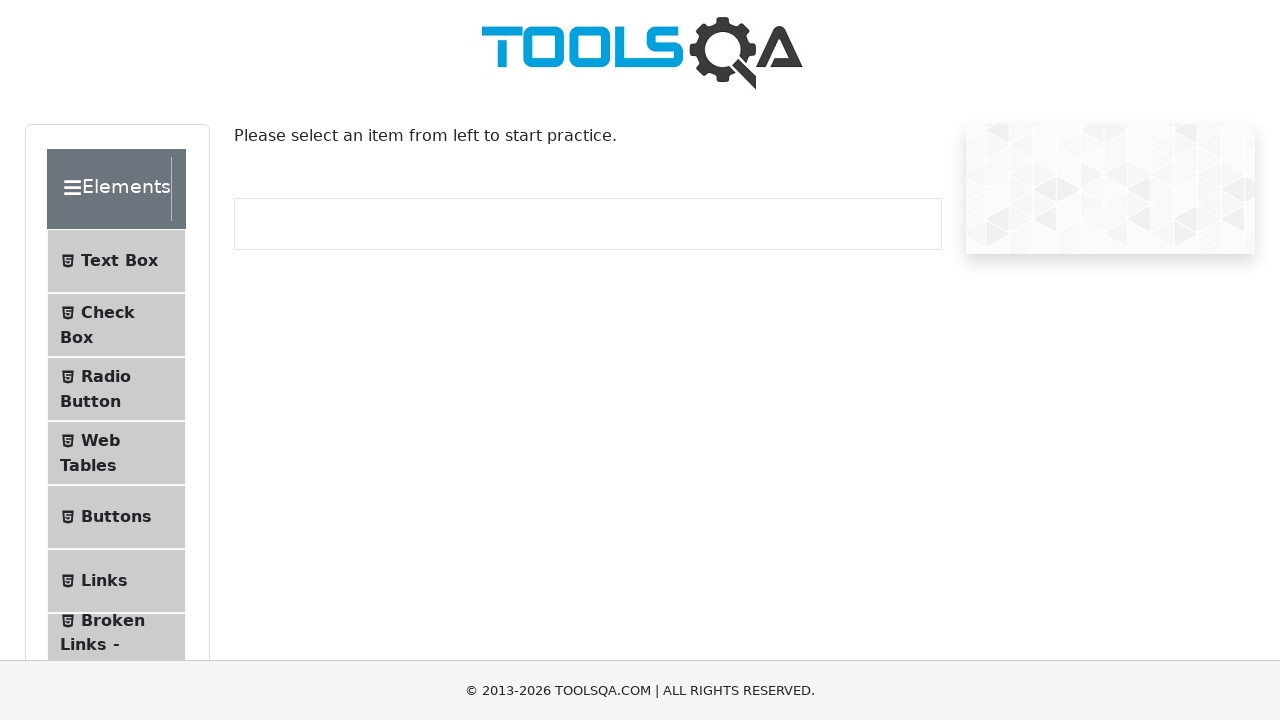

Clicked on Text Box menu item at (119, 261) on internal:text="Text Box"i
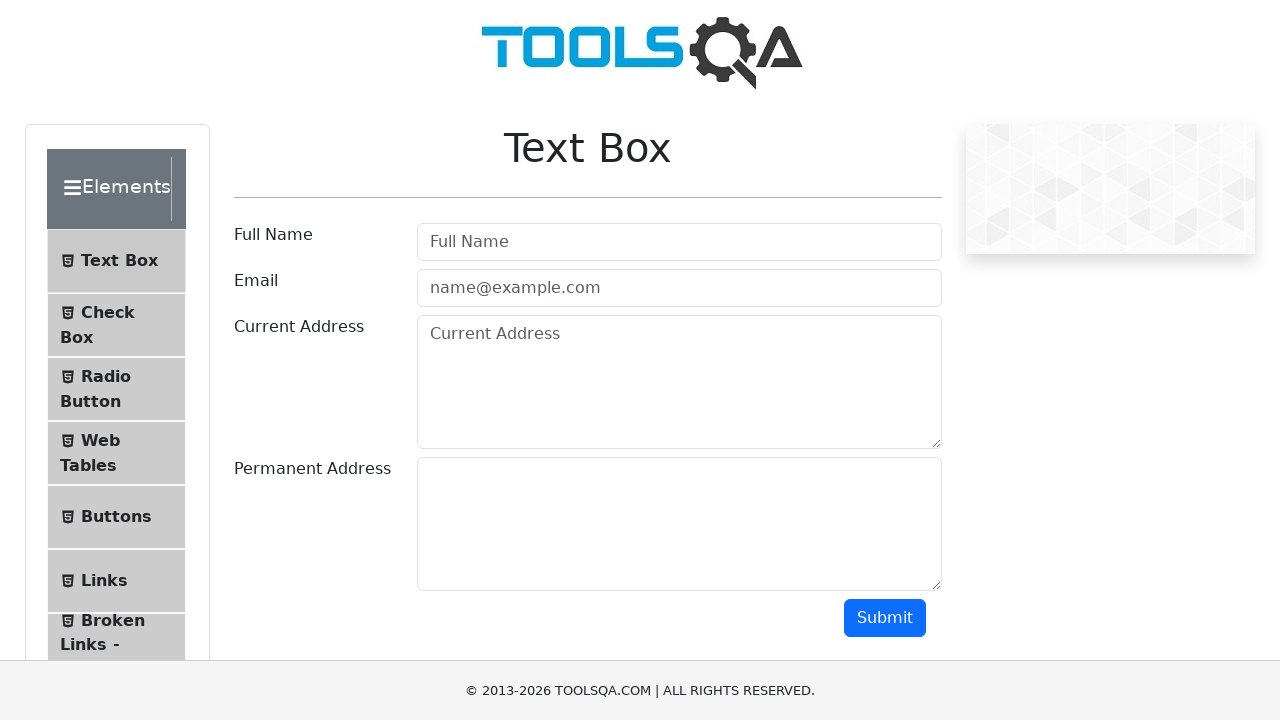

Text Box page loaded successfully
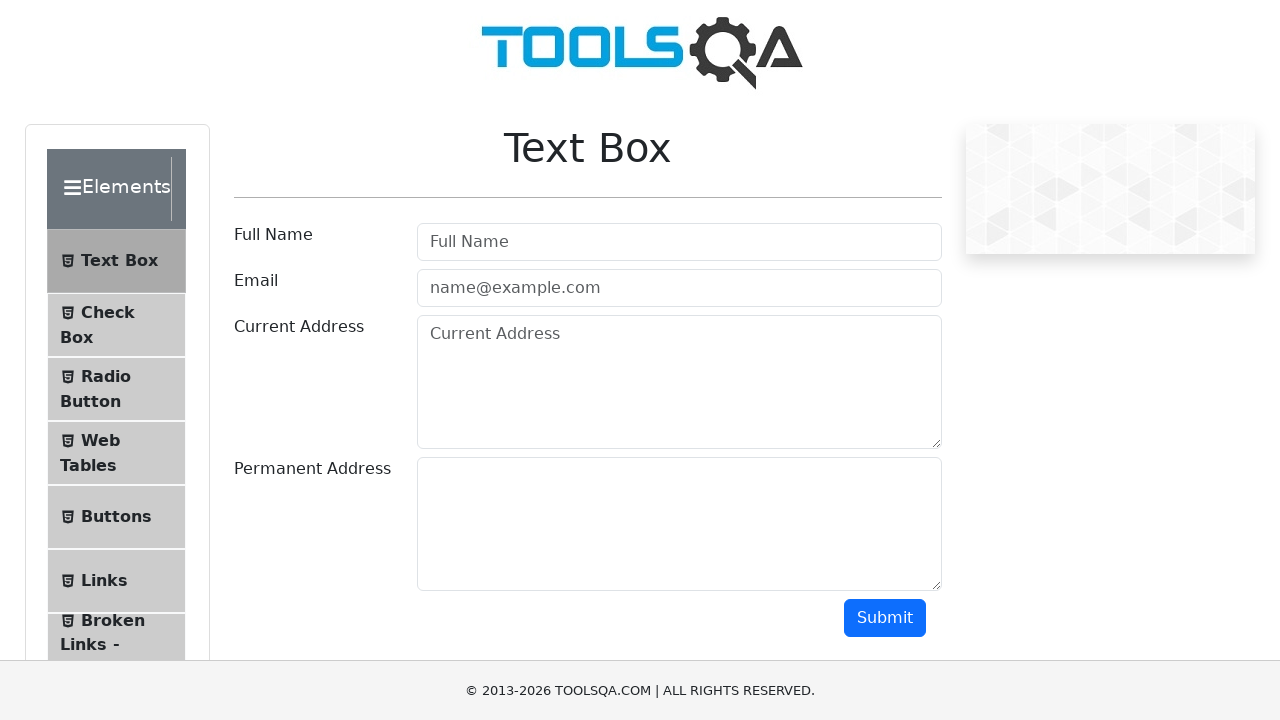

Verified that Permanent Address label is visible
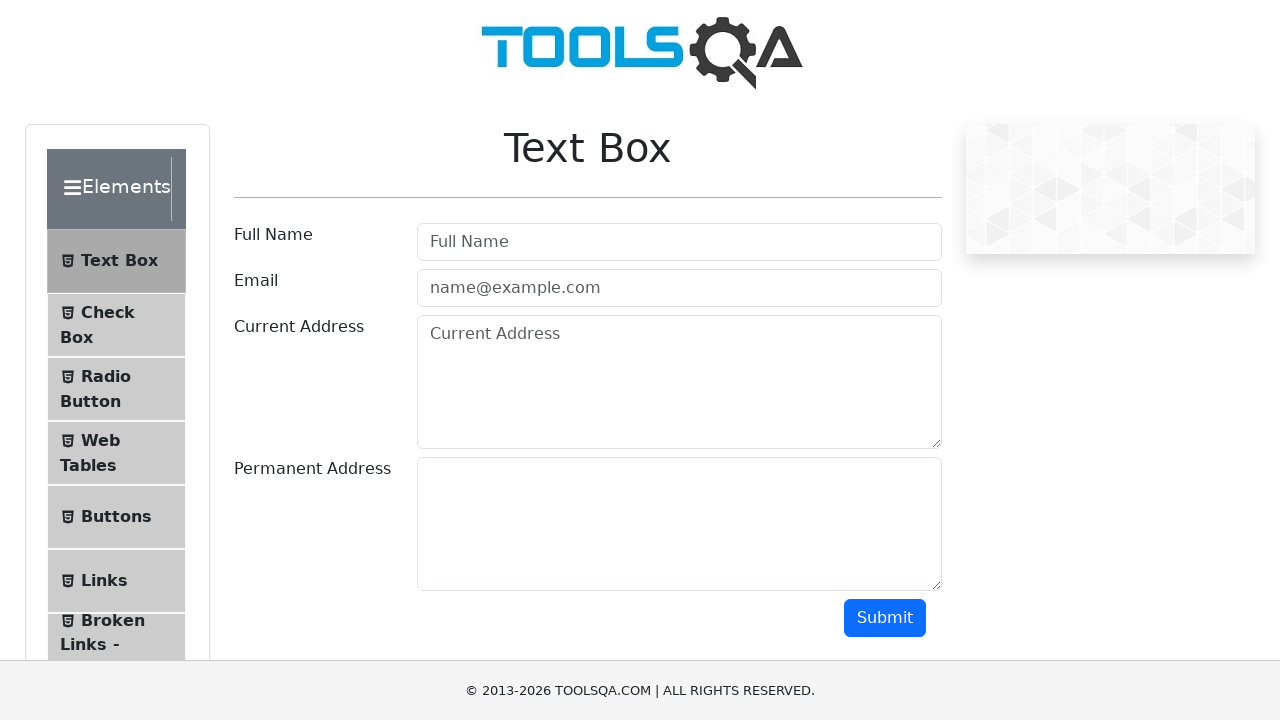

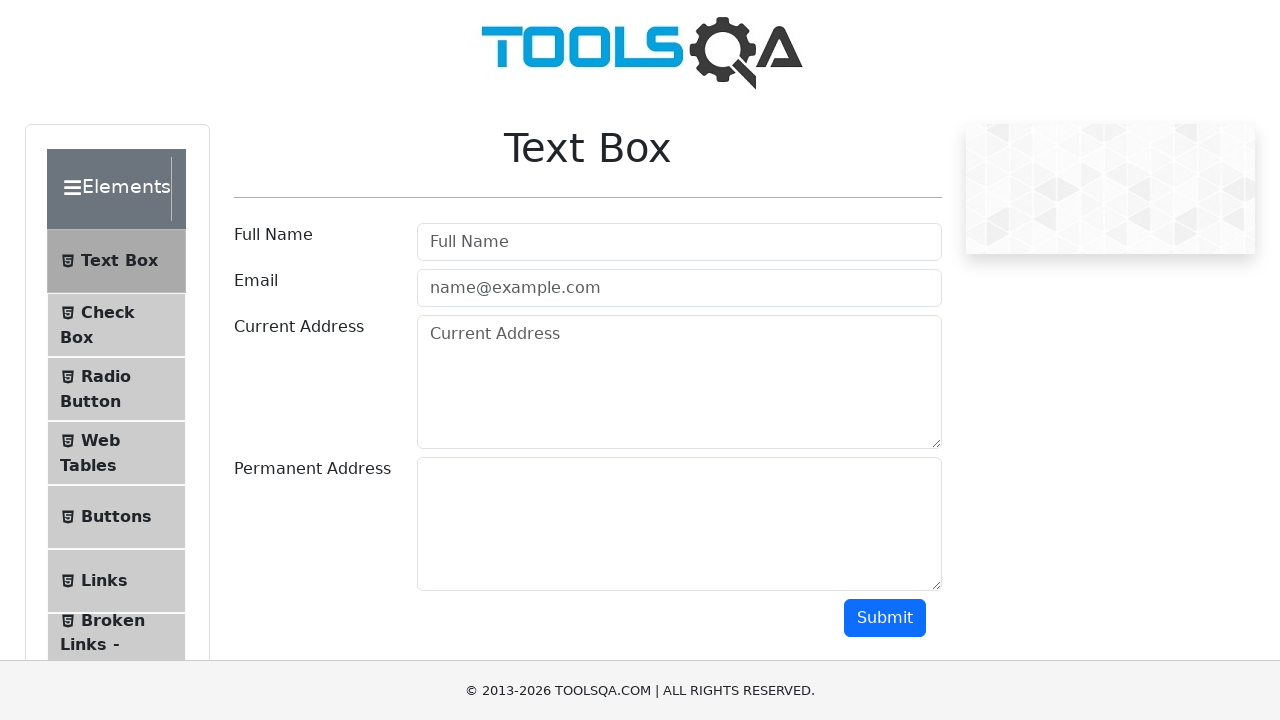